Clicks on the steer gemma button and verifies navigation to the steer section

Starting URL: https://neuronpedia.org/gemma-scope#main

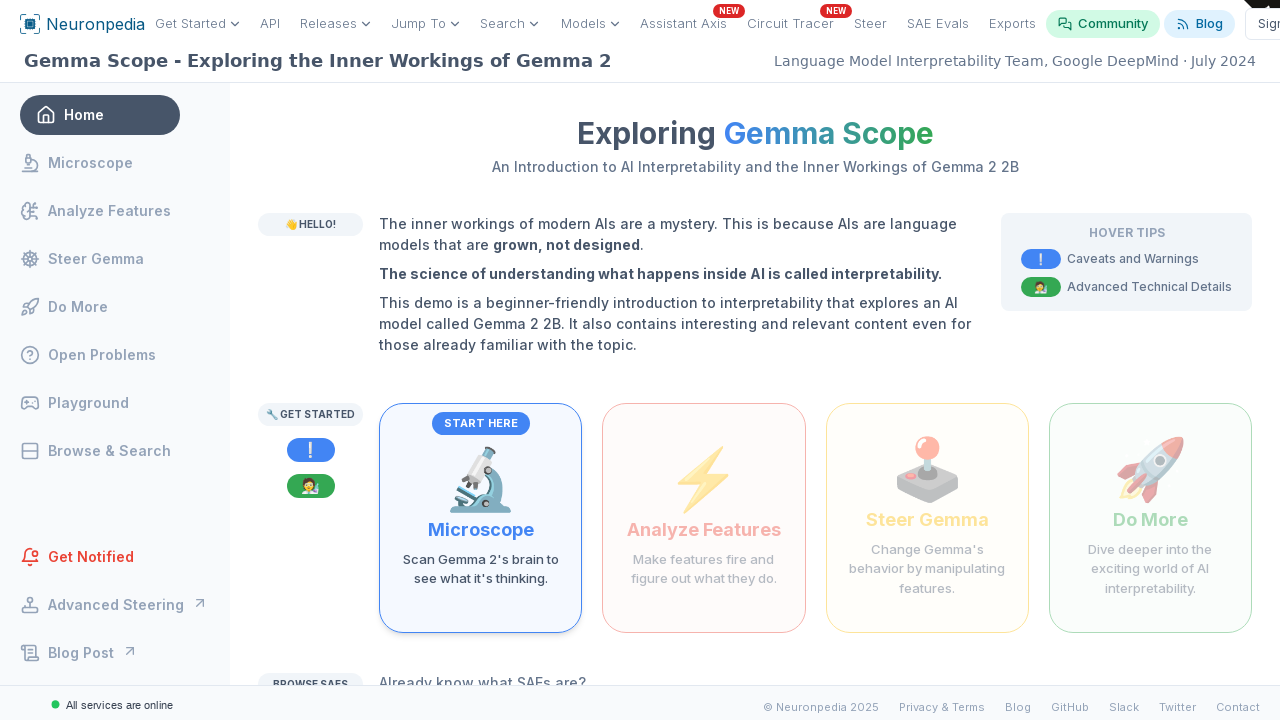

Clicked 'Change Gemma's behavior by manipulating features' button to access steer section at (927, 569) on internal:text="Change Gemma's behavior by manipulating features"i
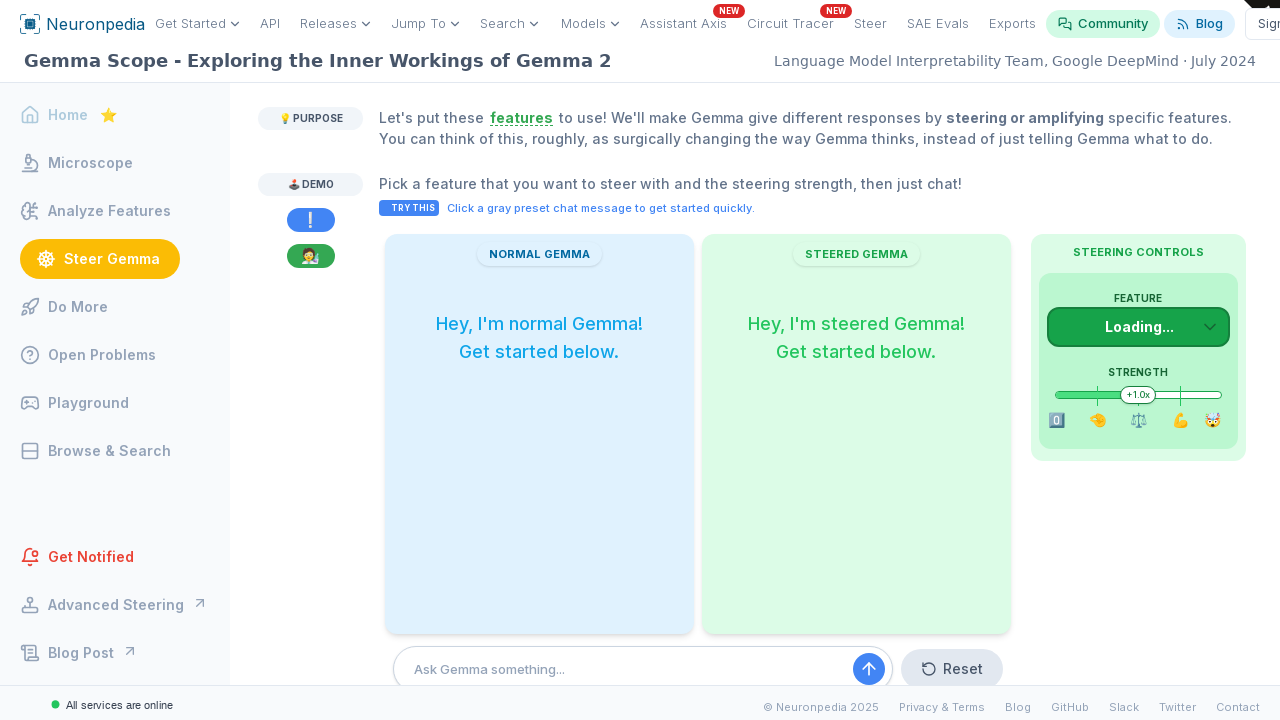

Verified navigation to steer section (URL changed to #steer)
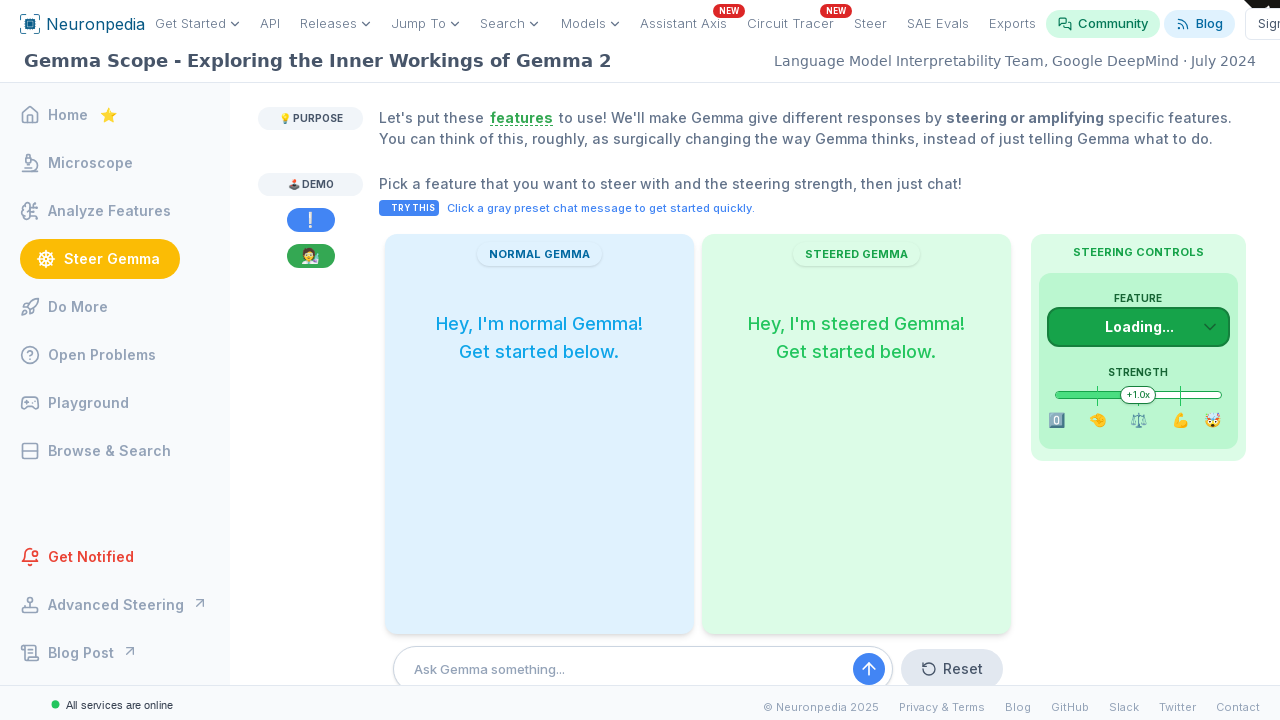

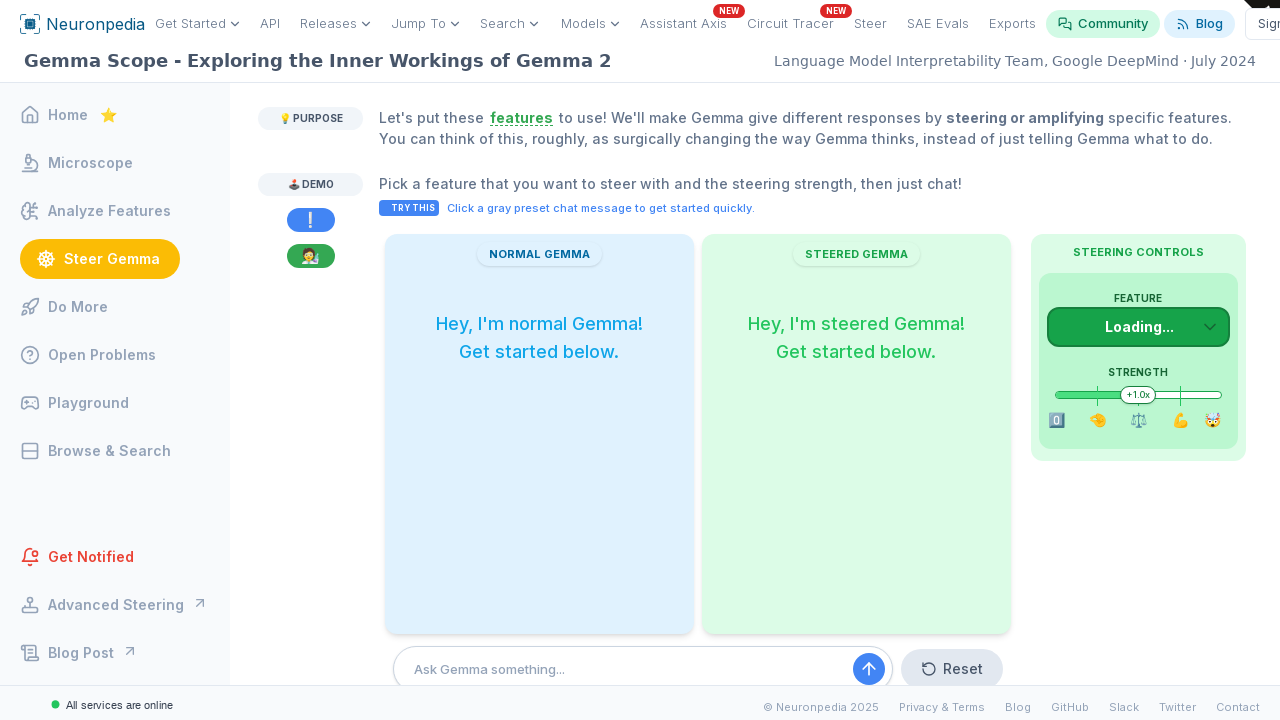